Tests the Selenium demo web form by filling text input, password, textarea fields, toggling checkboxes, selecting a radio button, and submitting the form to verify successful submission.

Starting URL: https://www.selenium.dev/selenium/web/web-form.html

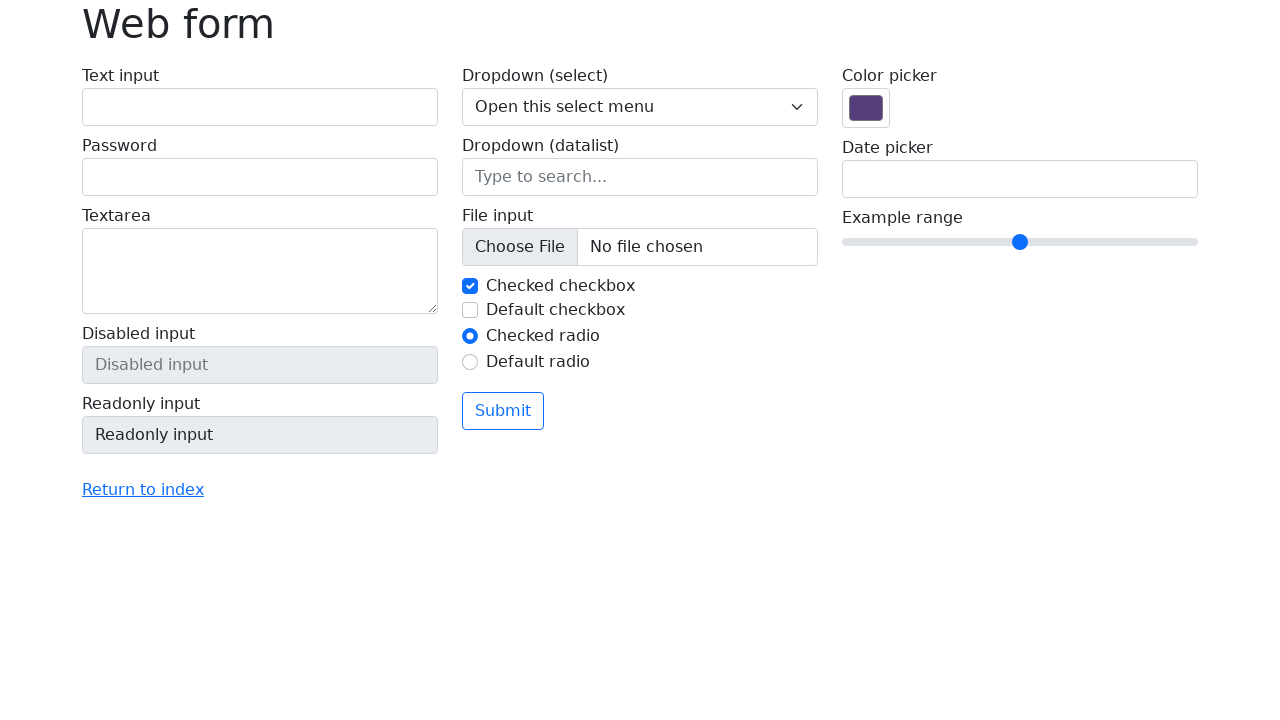

Filled text input field with email 'selenium_tester@example.com' on input#my-text-id
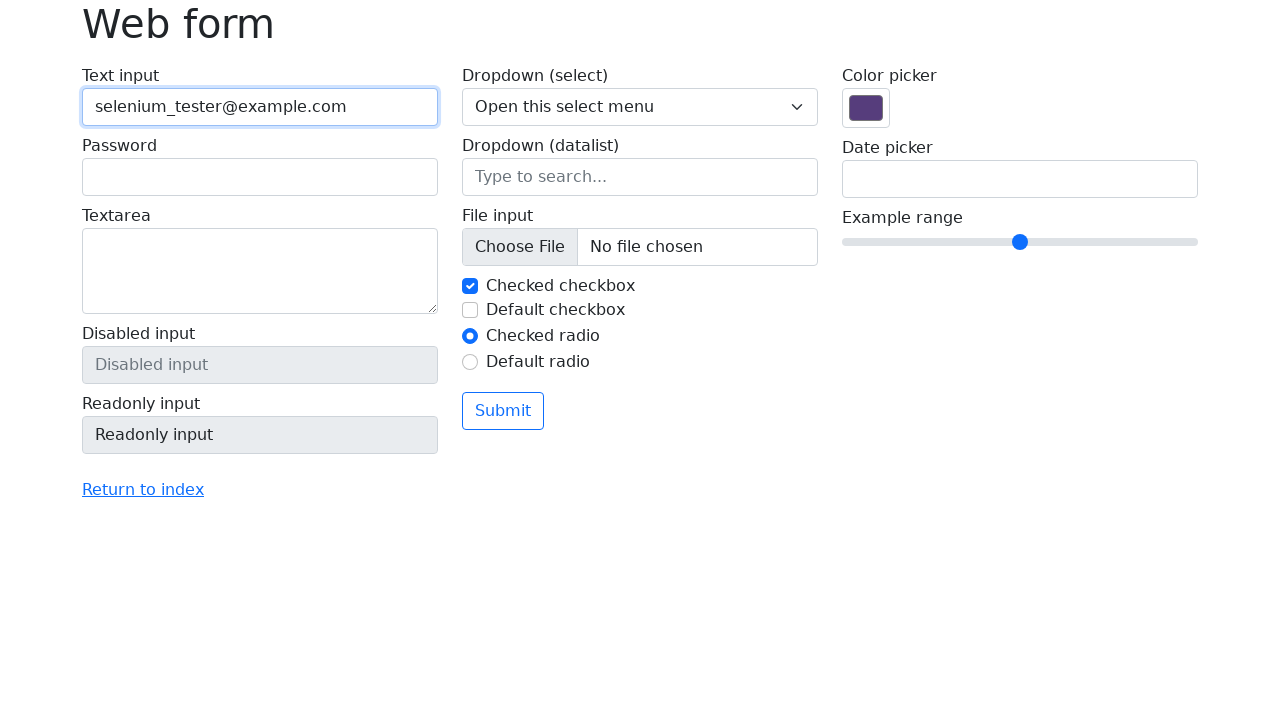

Filled password field with 'SecurePass_456' on input[name='my-password']
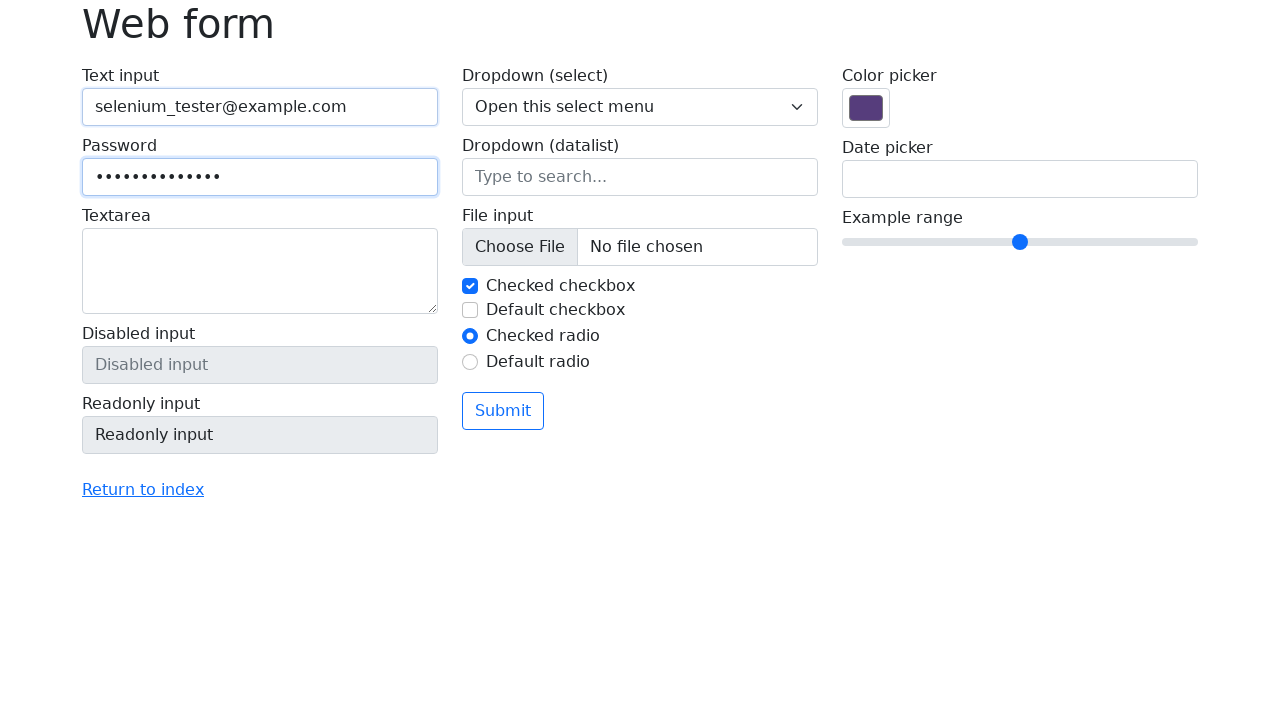

Filled textarea with 'Selenium web form test with Playwright' on textarea[name='my-textarea']
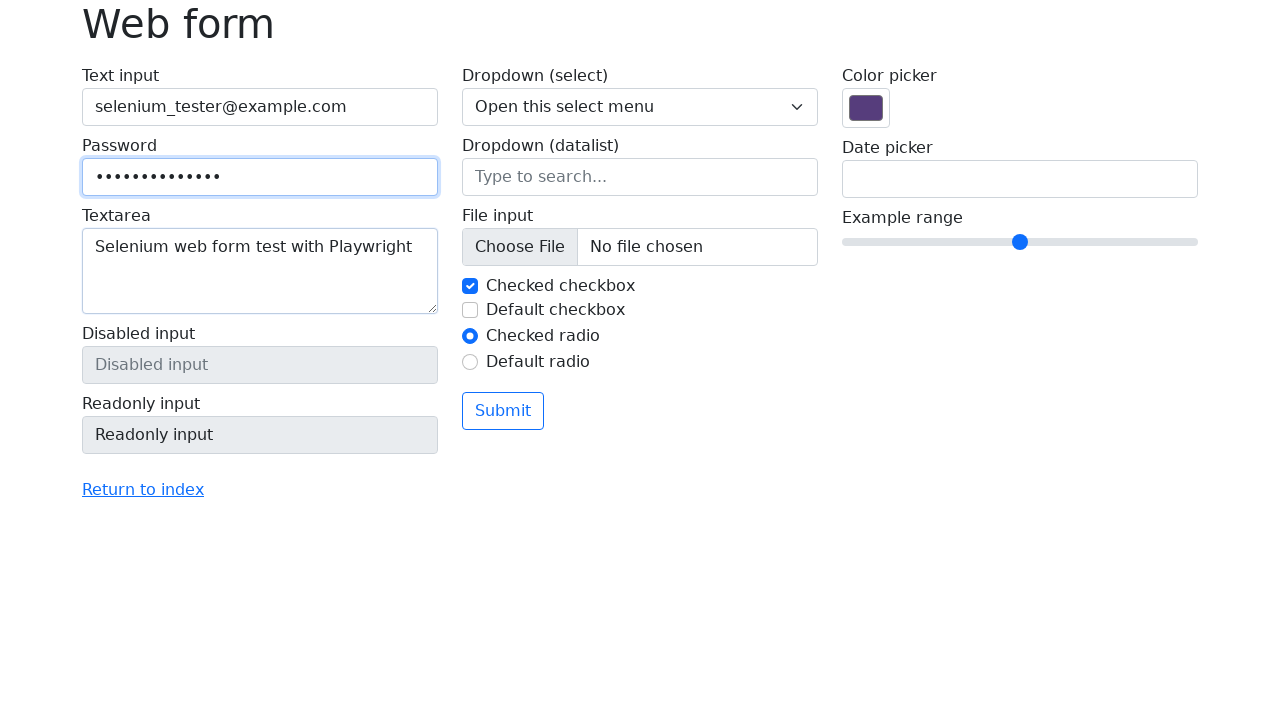

Unchecked the first checkbox (my-check-1) at (470, 286) on input#my-check-1
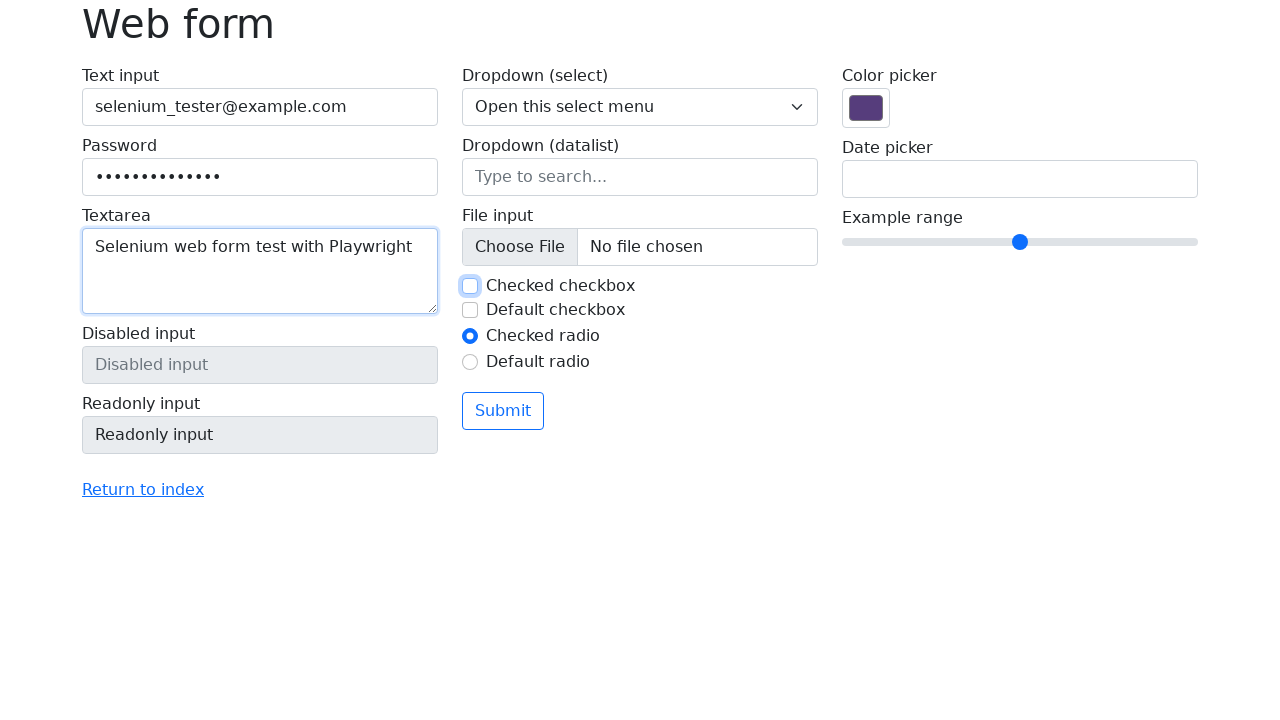

Checked the second checkbox (my-check-2) at (470, 310) on input#my-check-2
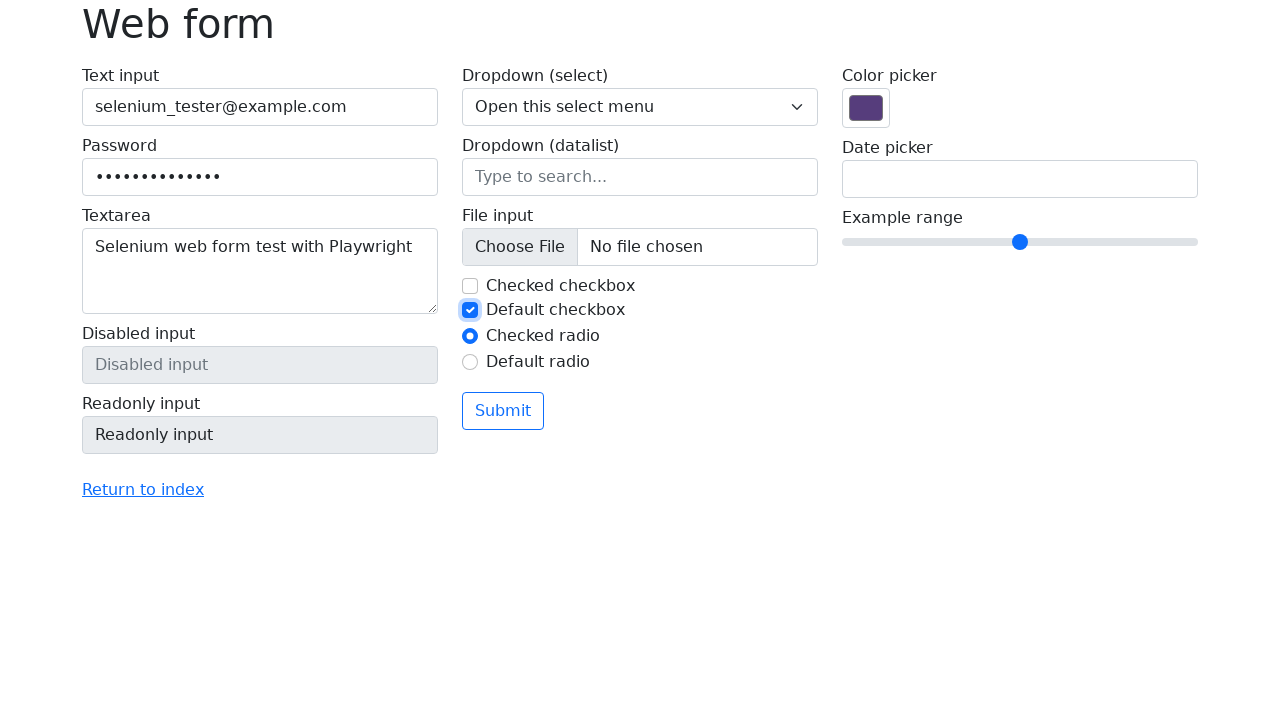

Selected the second radio button (my-radio-2) at (470, 362) on input#my-radio-2
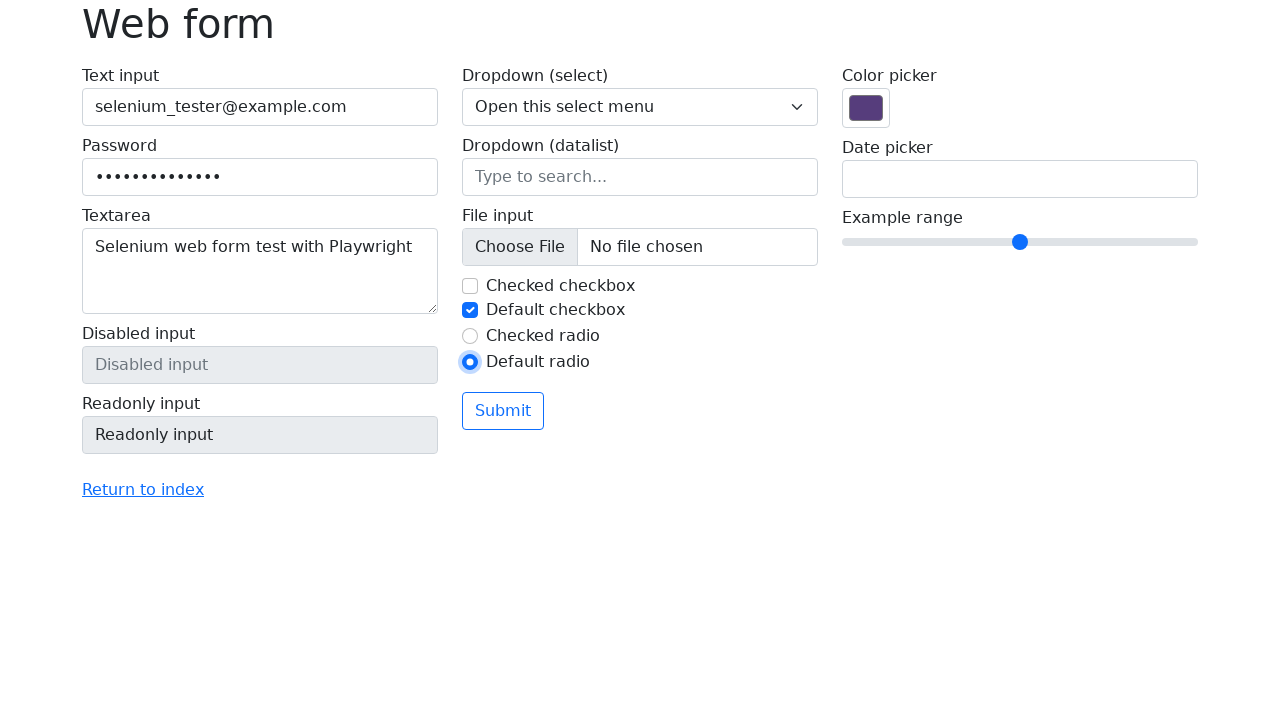

Clicked the submit button to submit the form at (503, 411) on button[type='submit']
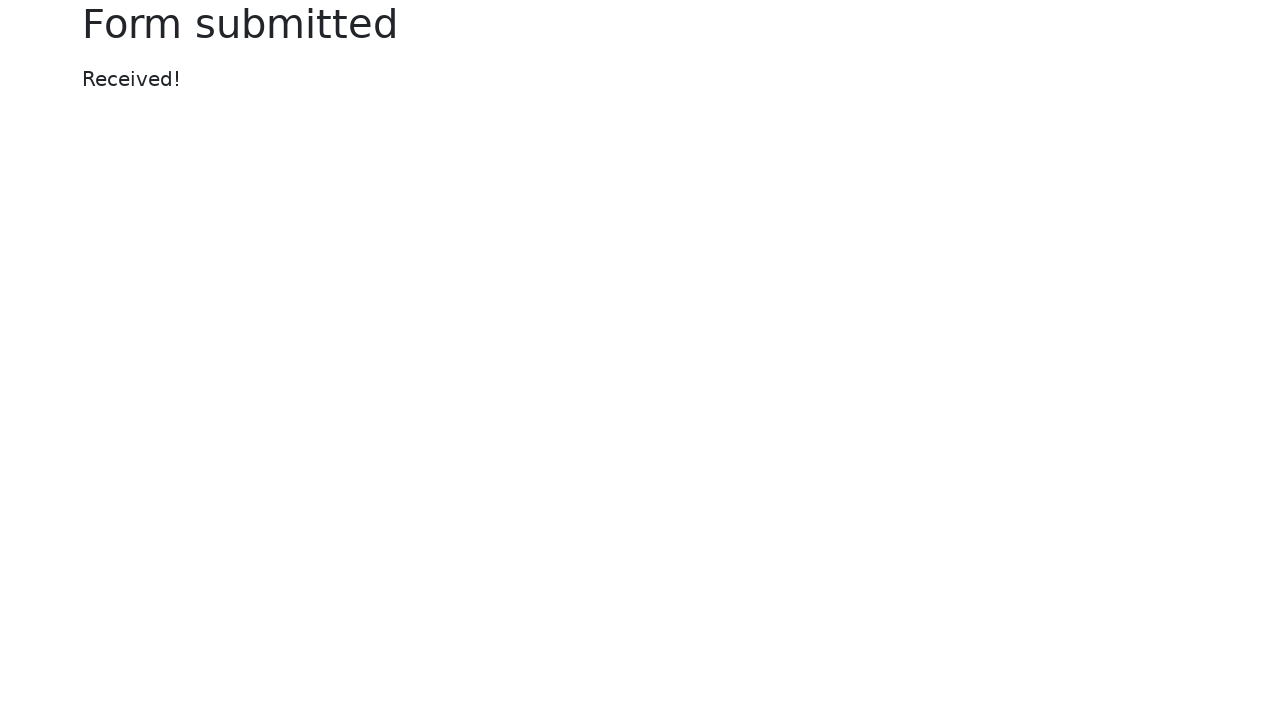

Success message element appeared
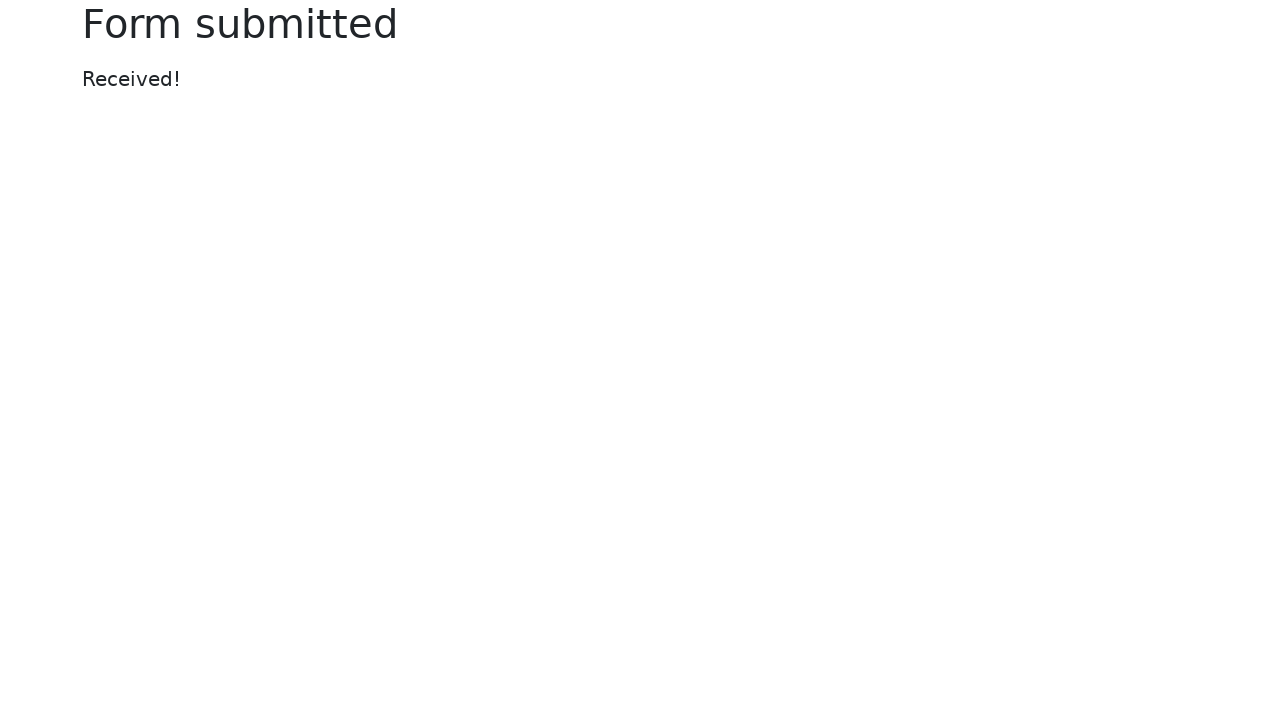

Retrieved success message text: 'Received!'
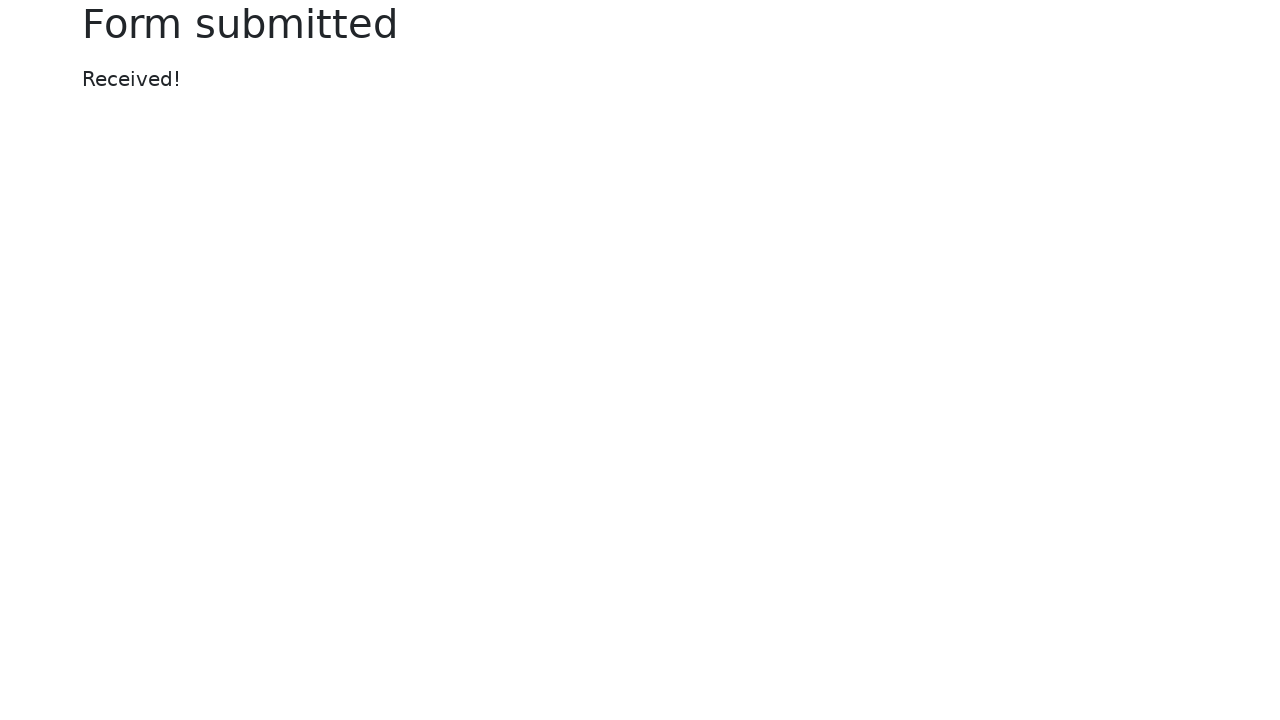

Verified that the success message displays 'Received!'
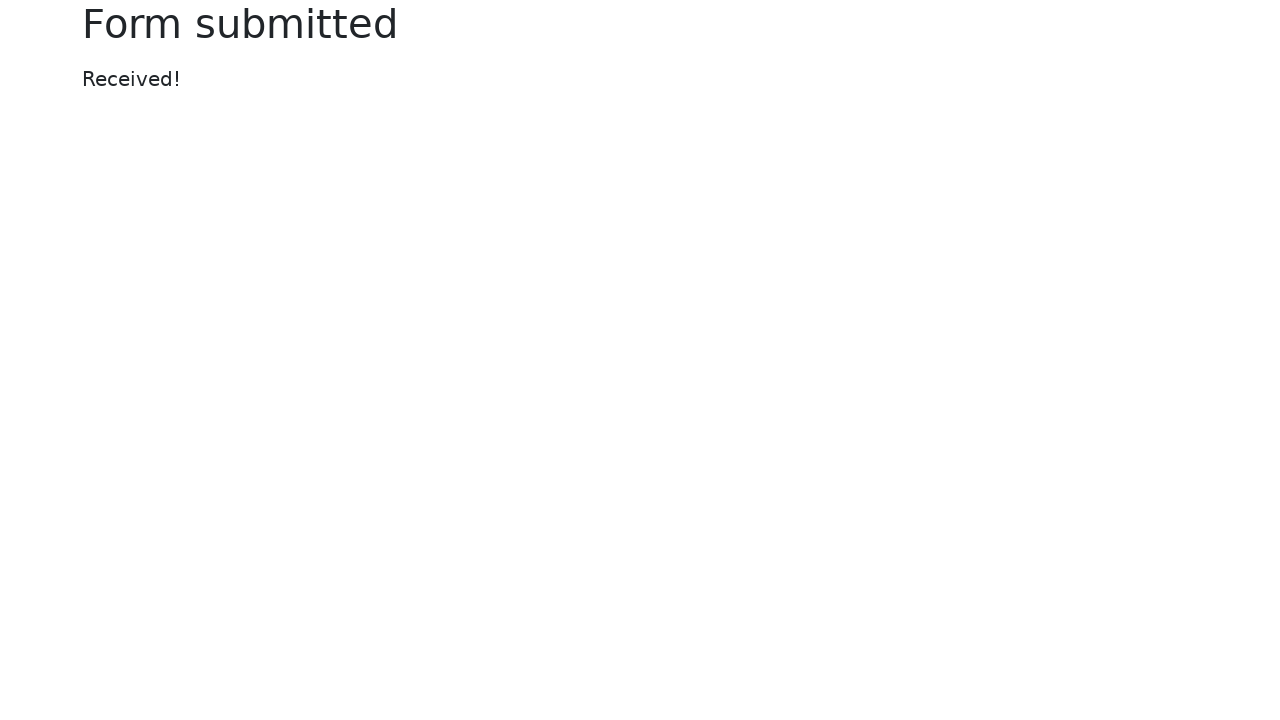

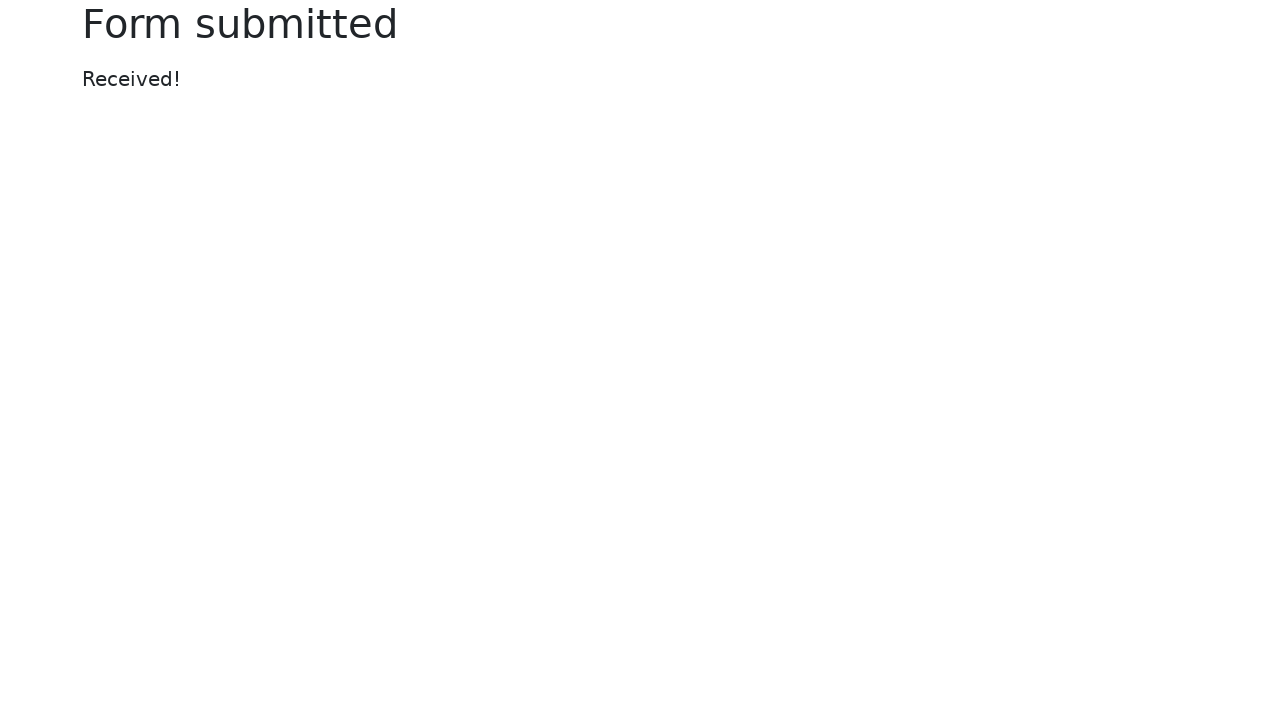